Tests slider functionality on the DemoQA slider page by dragging the slider element to a new position using mouse actions.

Starting URL: https://demoqa.com/slider

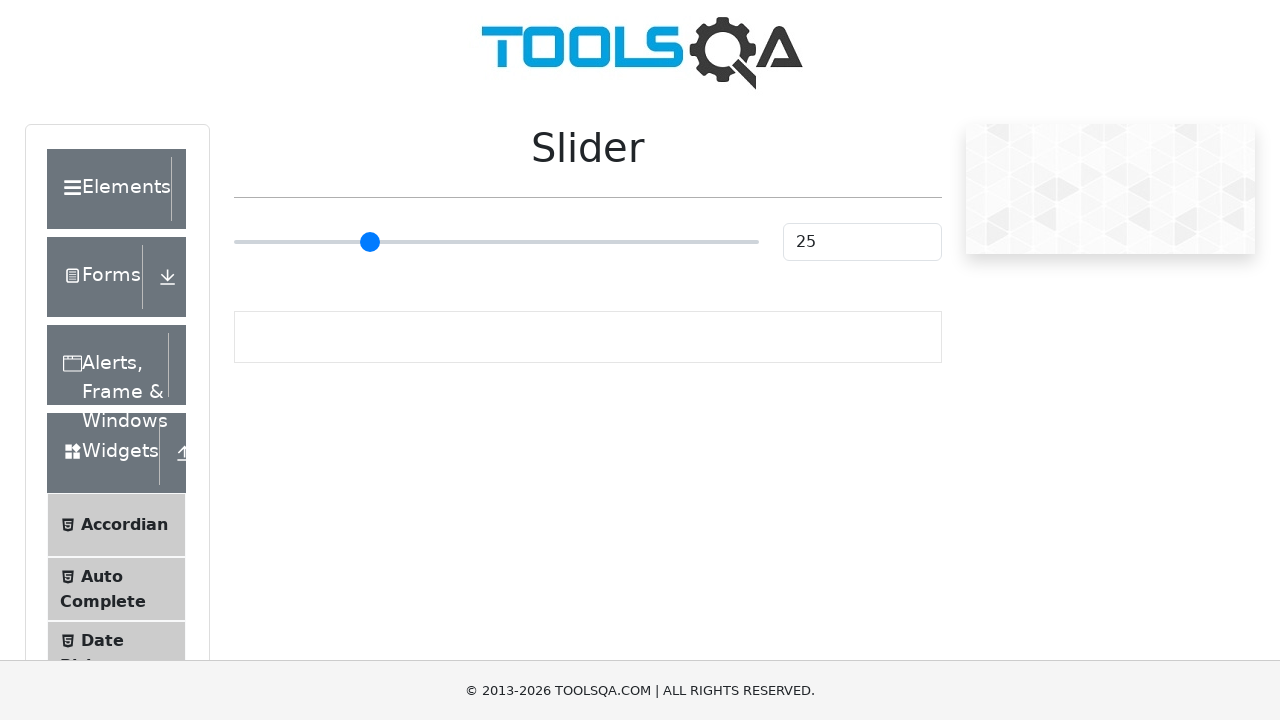

Waited for slider element to be present
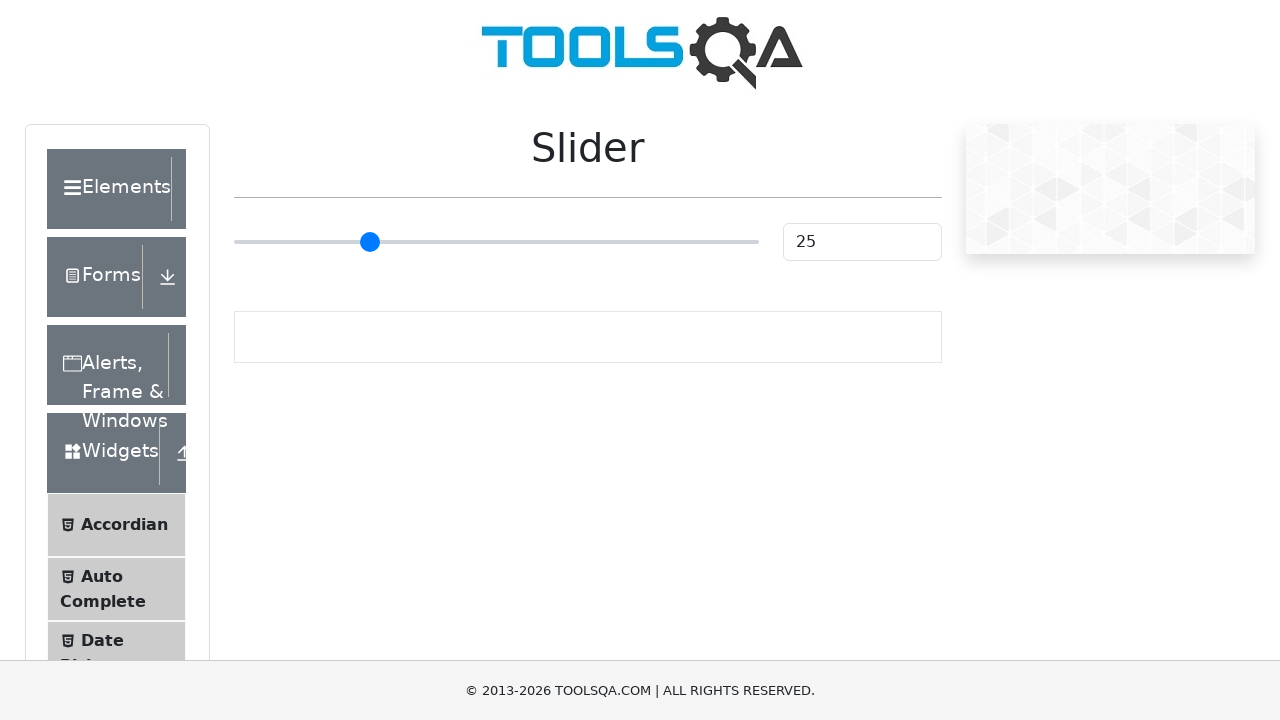

Retrieved slider bounding box for drag calculation
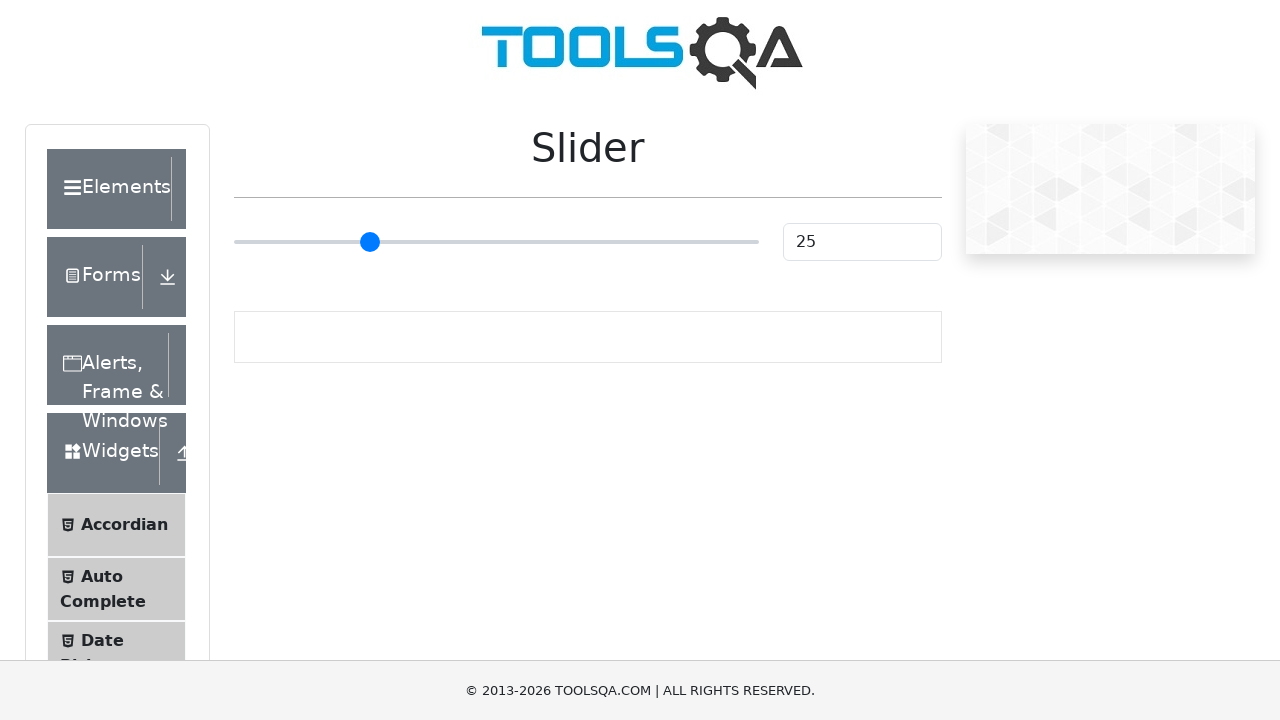

Calculated drag offset of 50 pixels
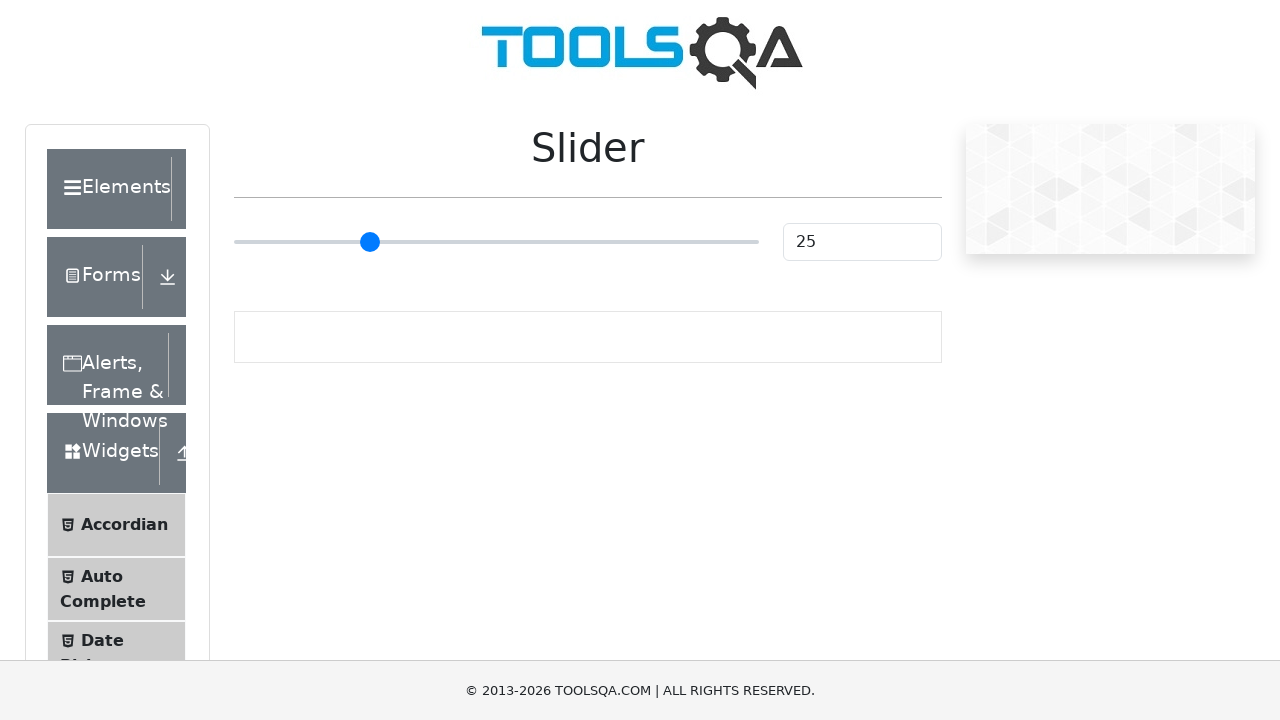

Moved mouse to slider center position at (496, 242)
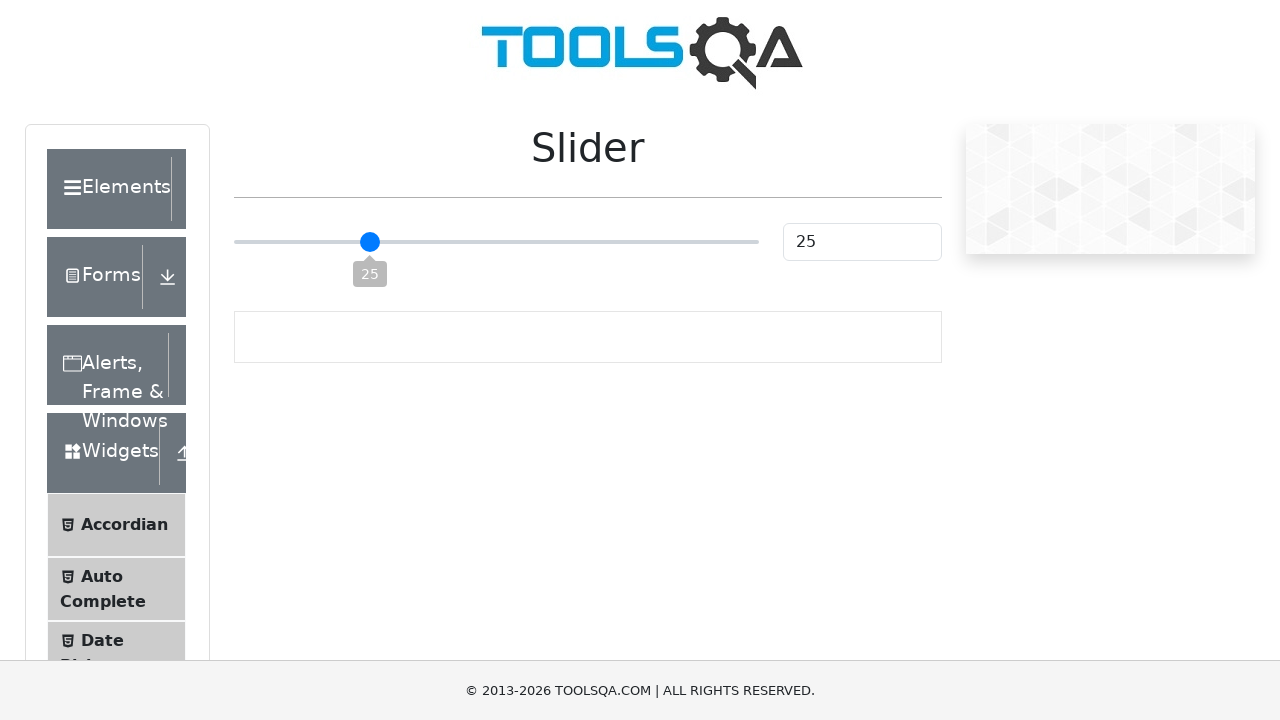

Pressed mouse button down on slider at (496, 242)
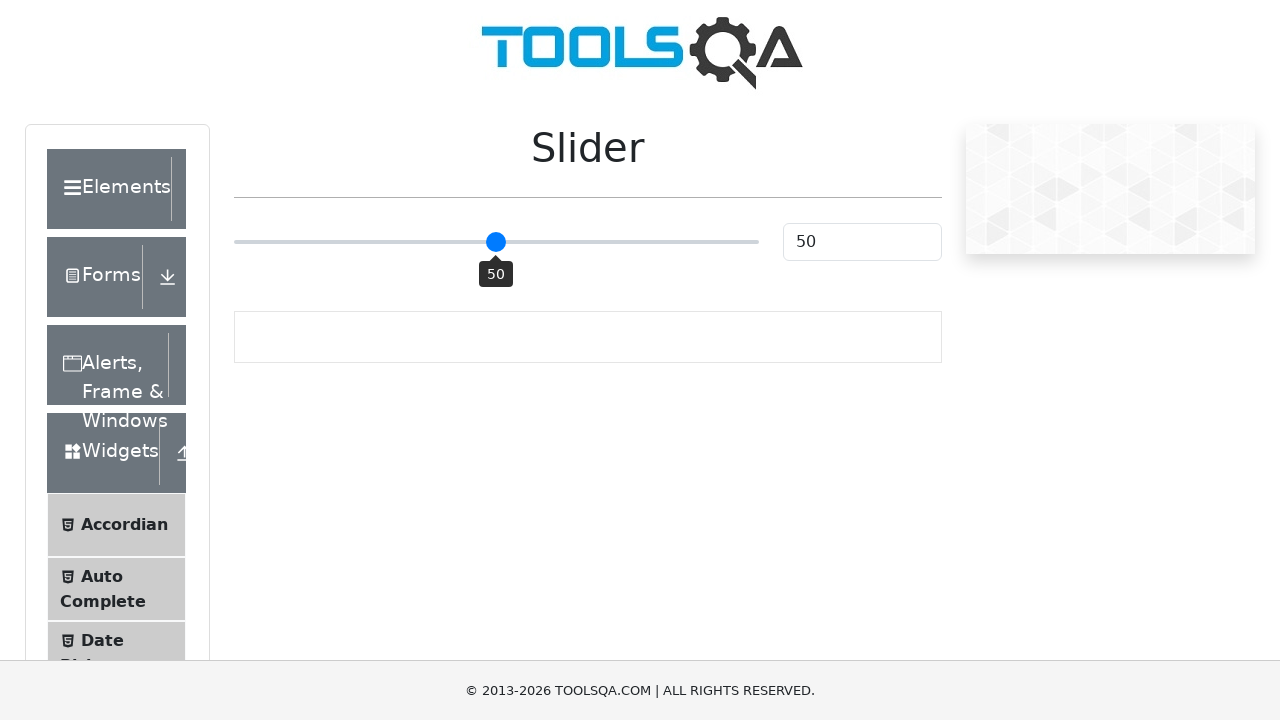

Dragged slider to the right by 50 pixels at (546, 242)
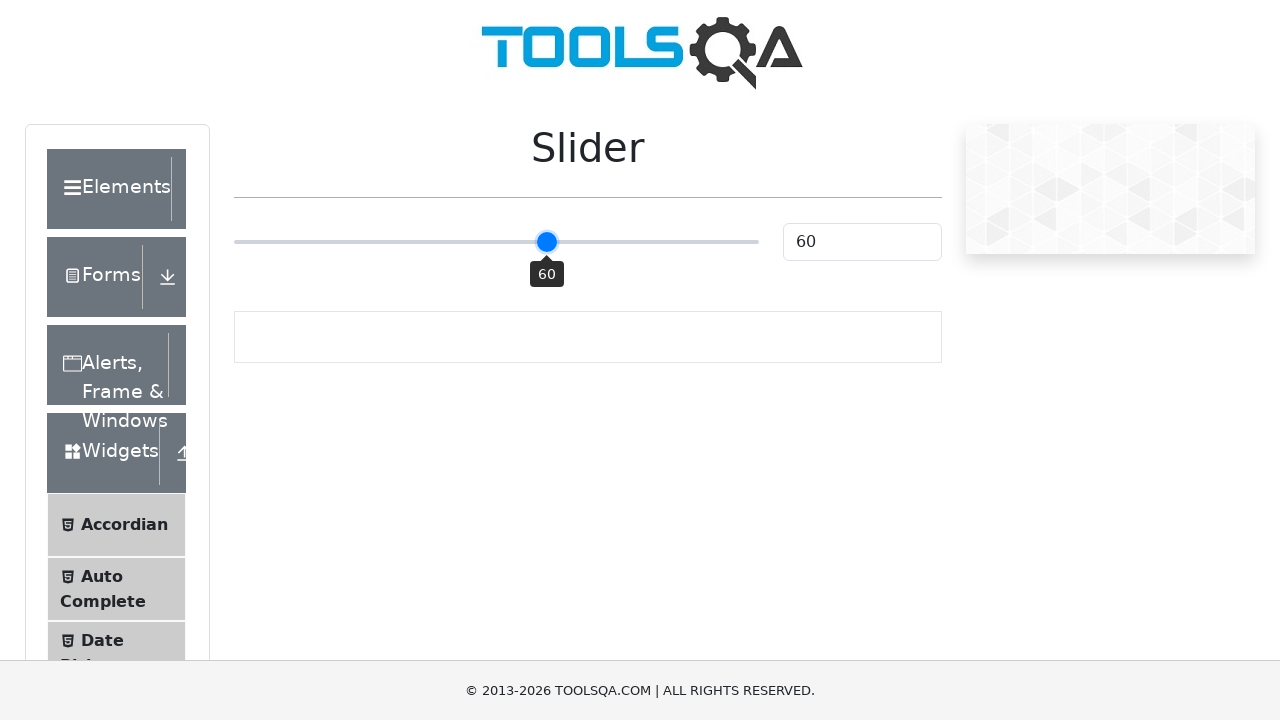

Released mouse button to complete slider drag at (546, 242)
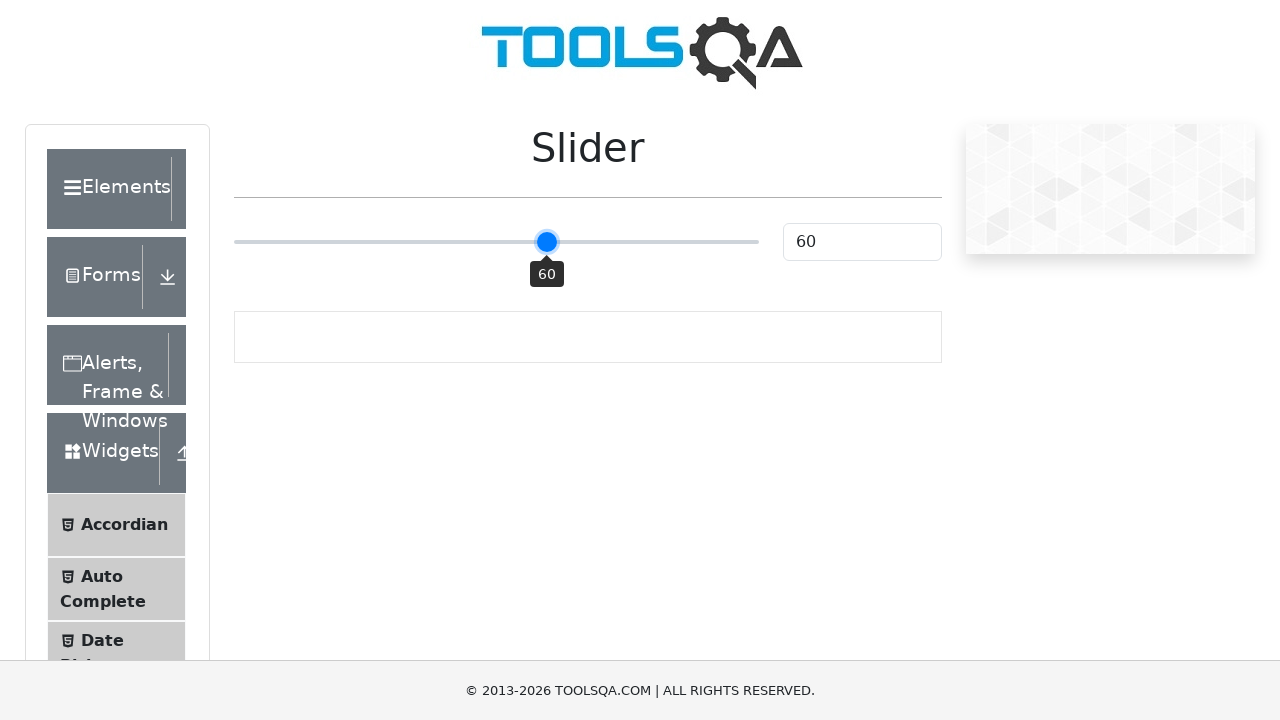

Verified slider value display element is present
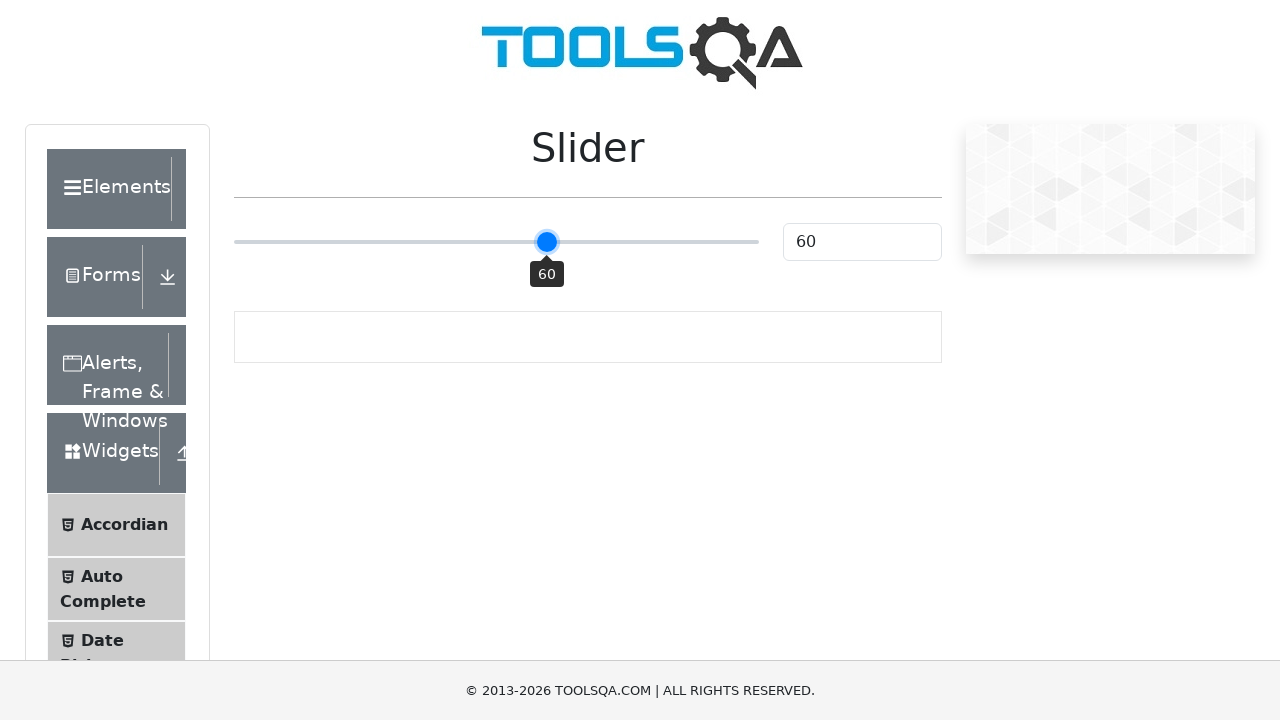

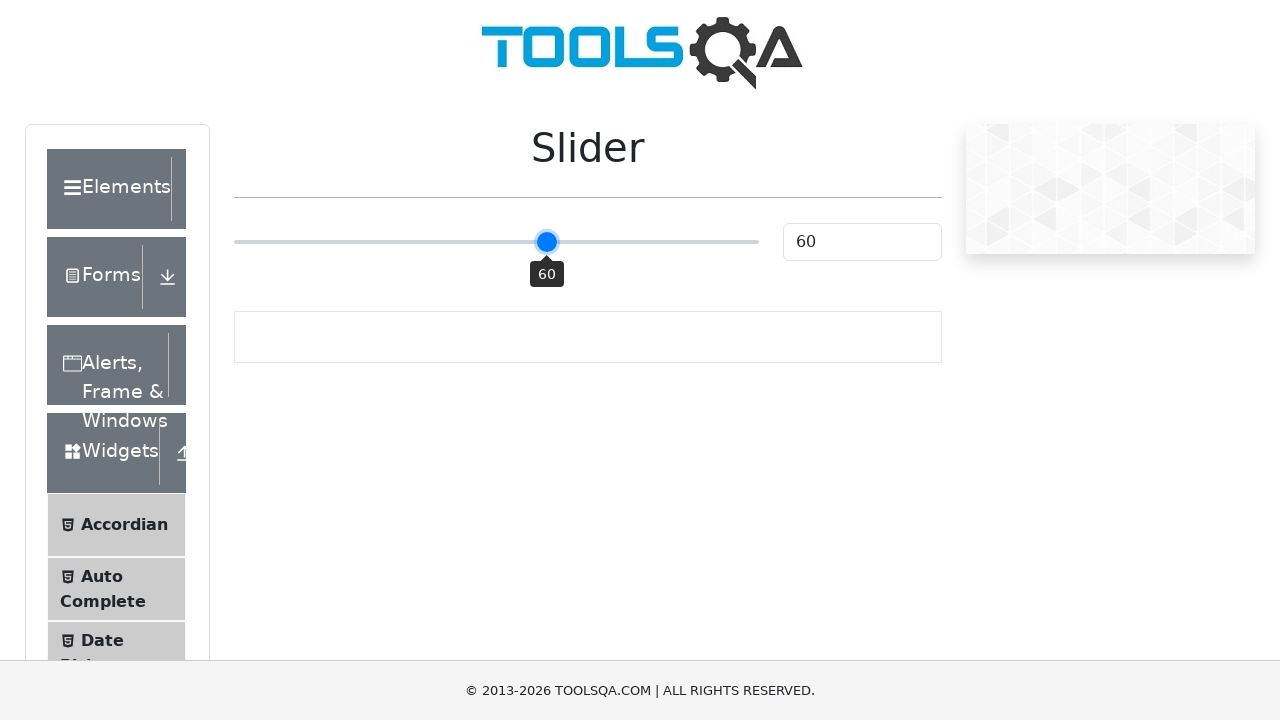